Navigates to YouTube homepage and verifies the page loads successfully

Starting URL: https://www.youtube.com/

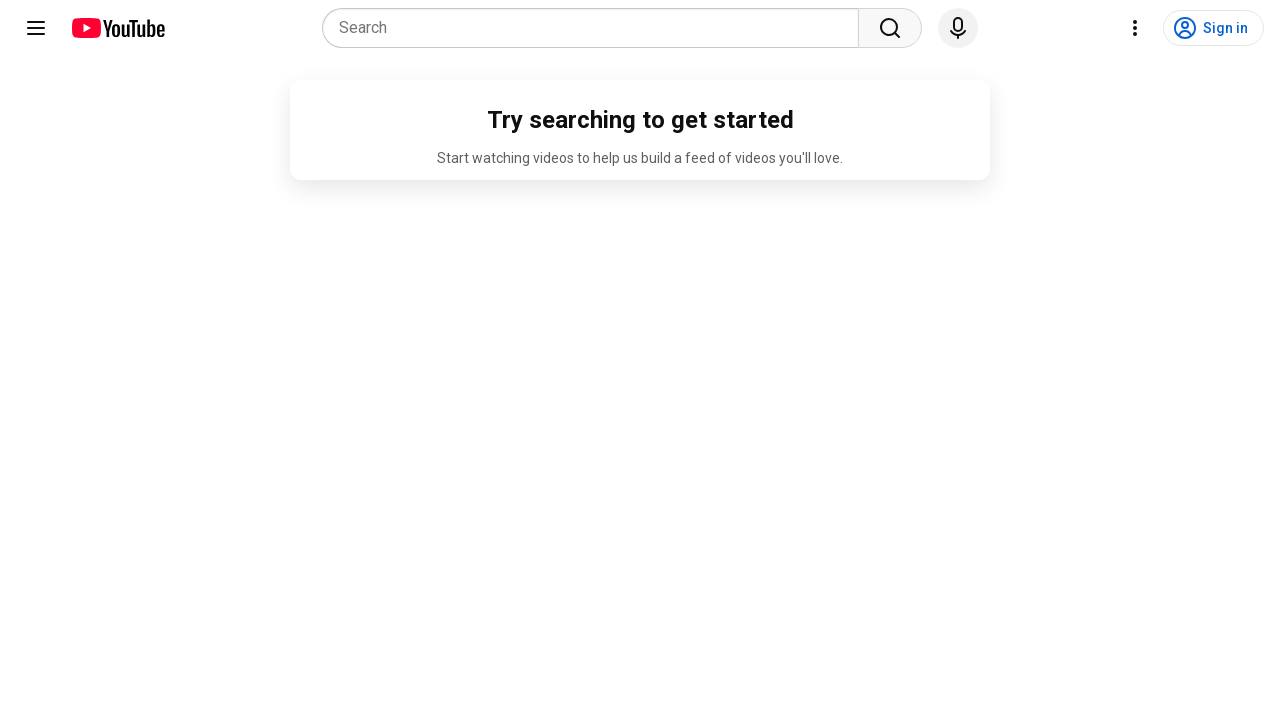

Navigated to YouTube homepage
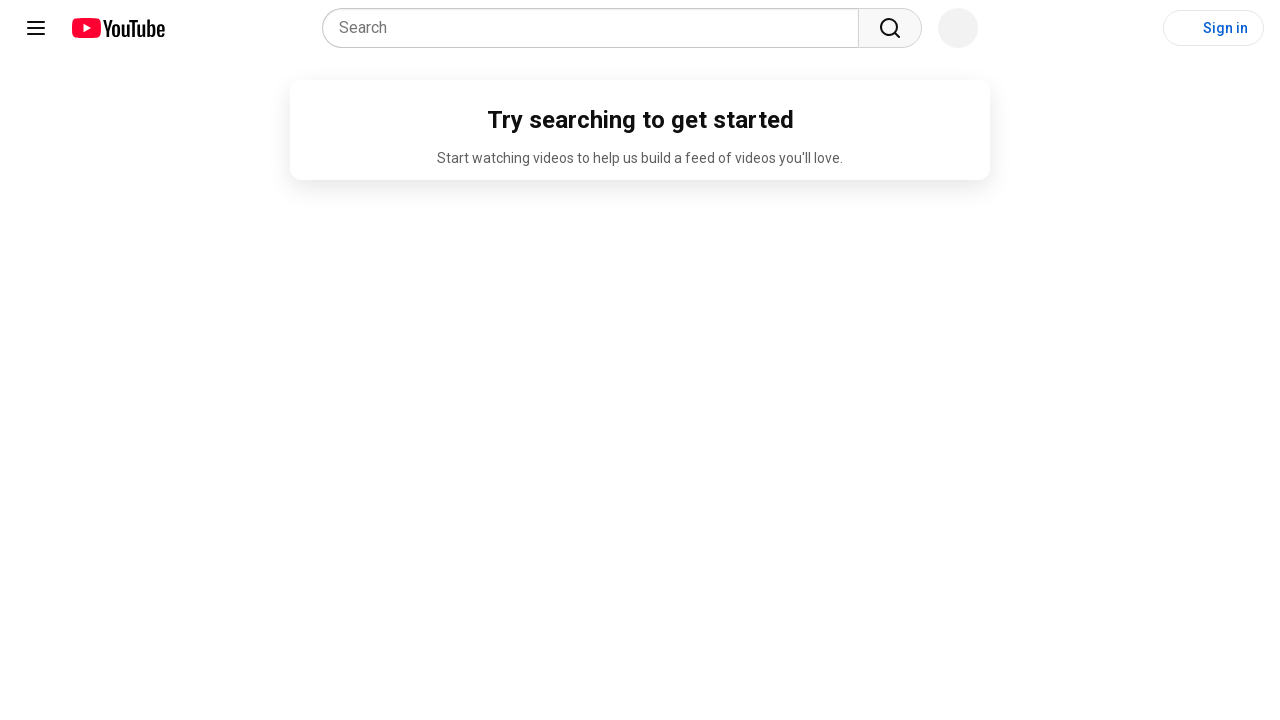

YouTube page loaded successfully - main content visible
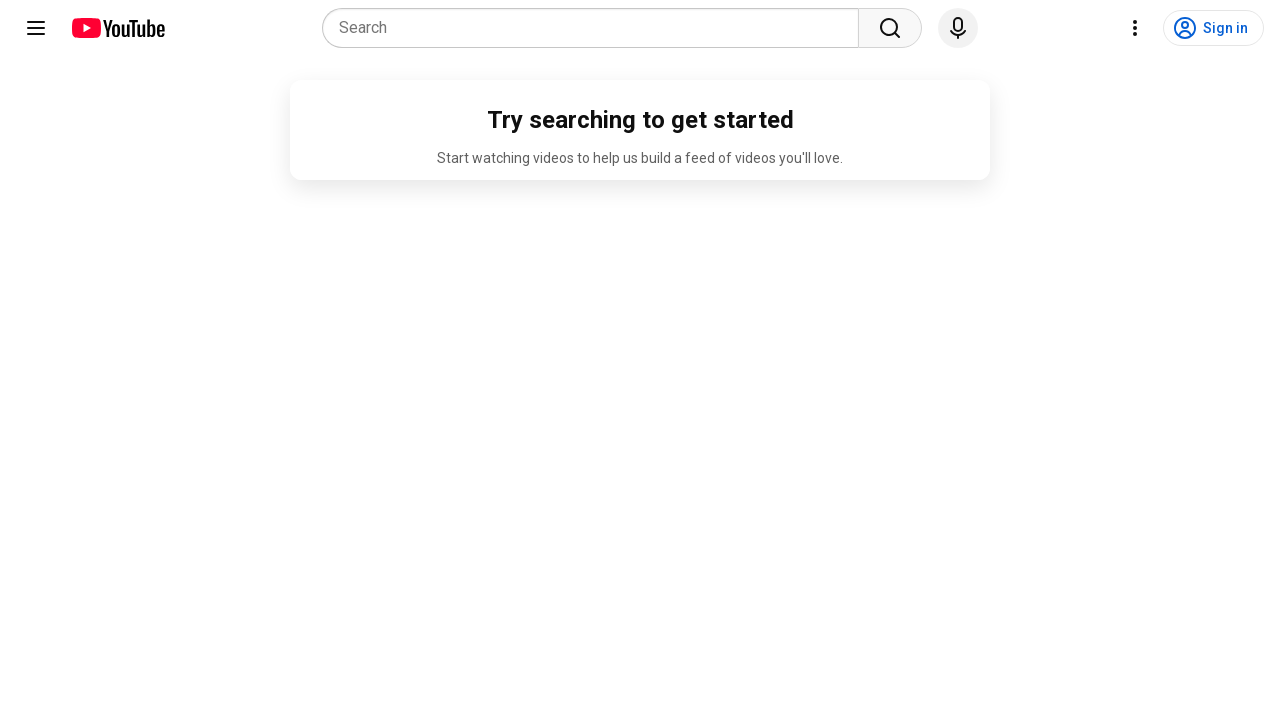

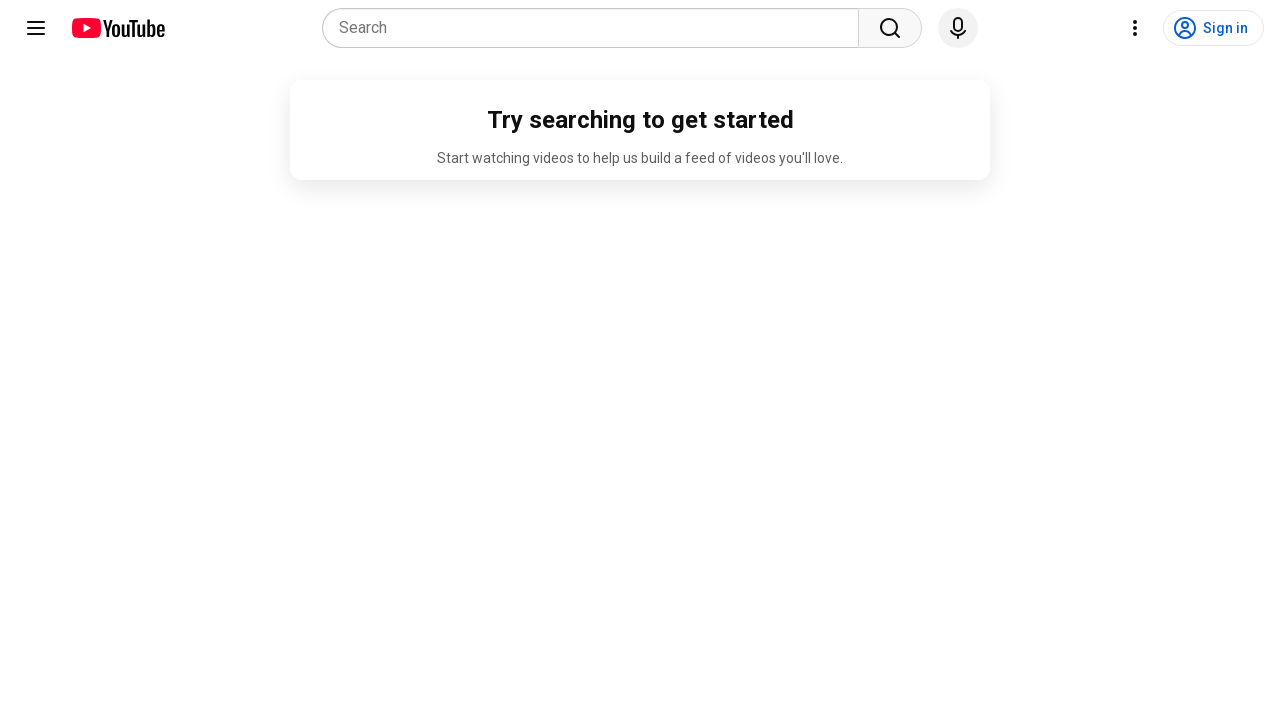